Tests a form submission flow by clicking a specific link text, then filling out a form with personal information (first name, last name, city, country) and submitting it.

Starting URL: http://suninjuly.github.io/find_link_text

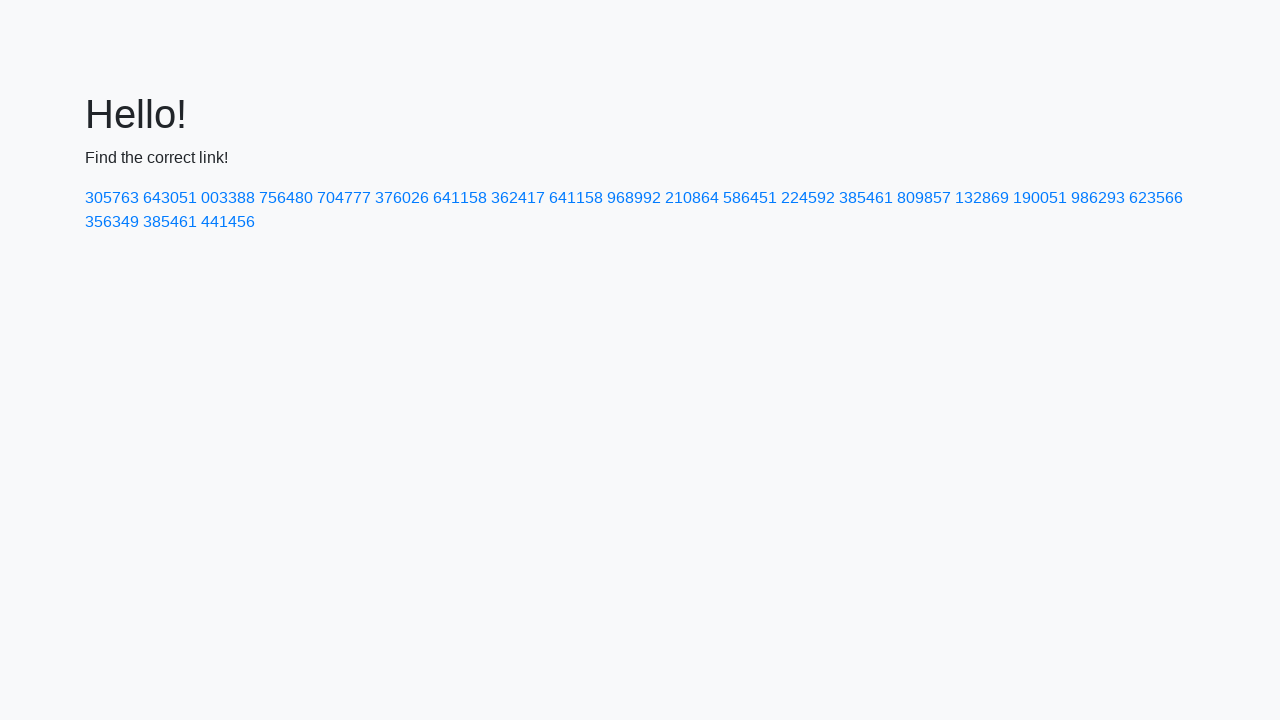

Clicked link with text '224592' at (808, 198) on text=224592
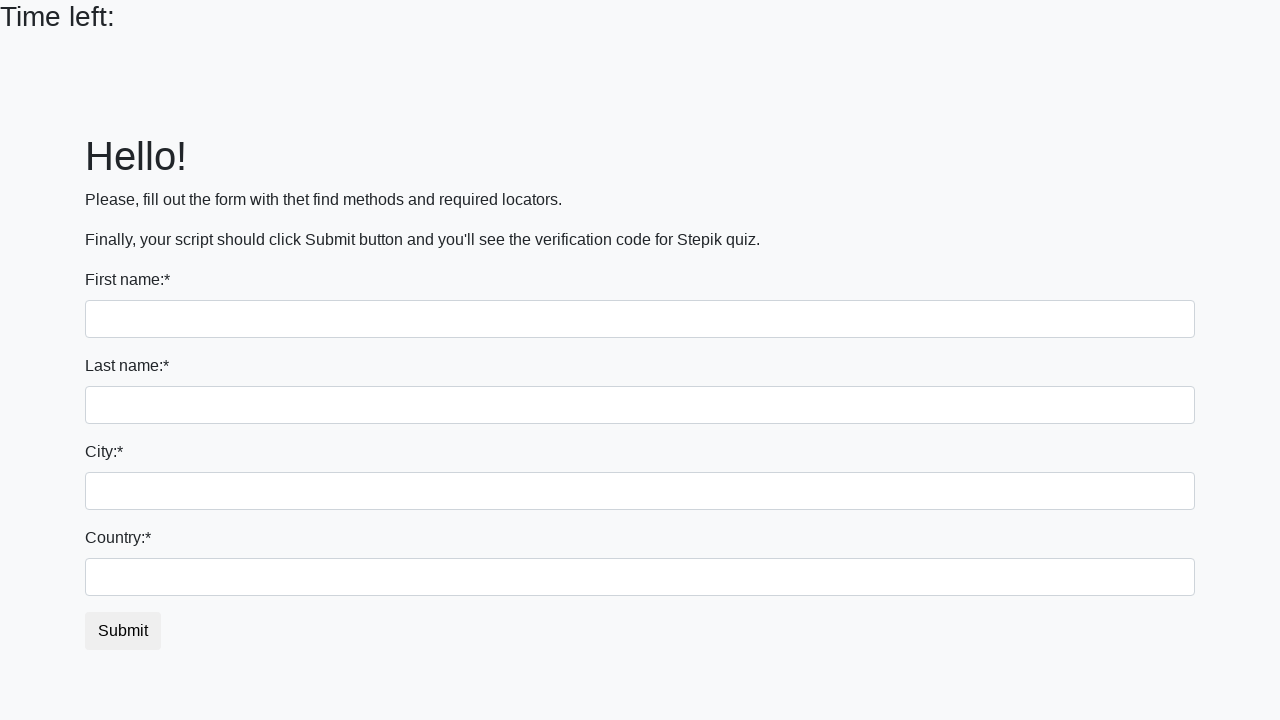

Filled first name field with 'Ivan' on input[name='first_name']
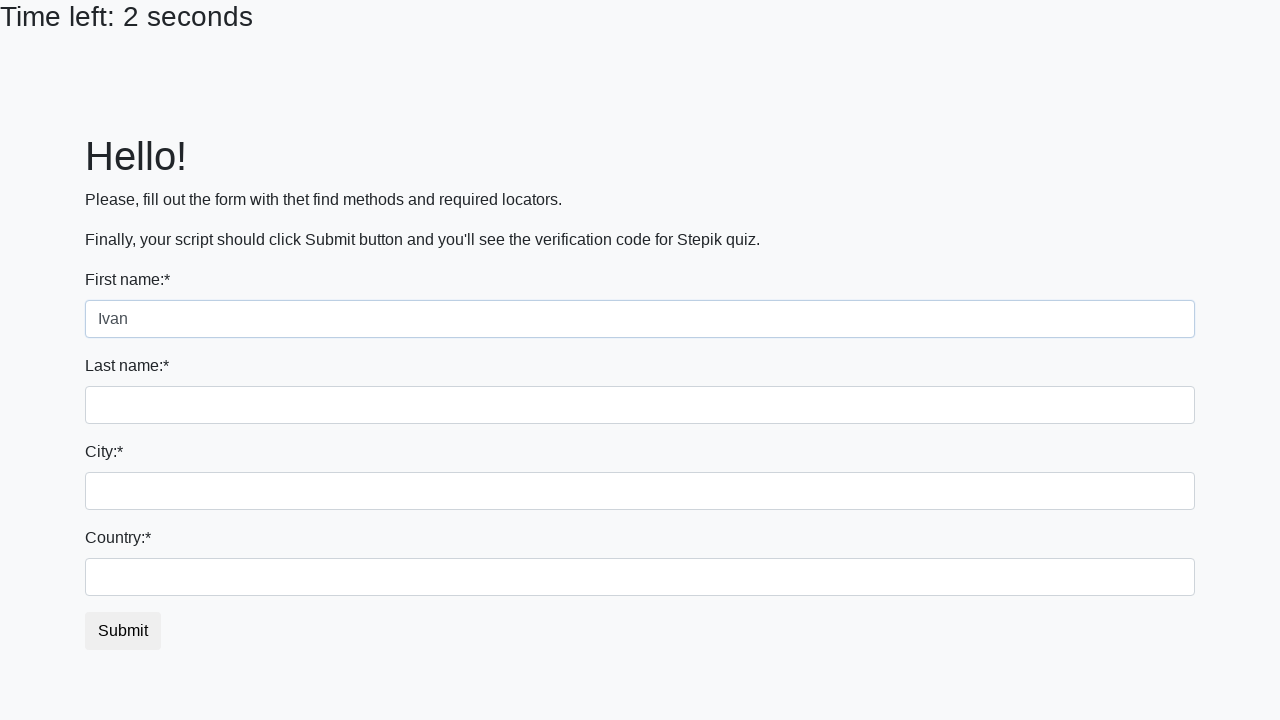

Filled last name field with 'Petrov' on input[name='last_name']
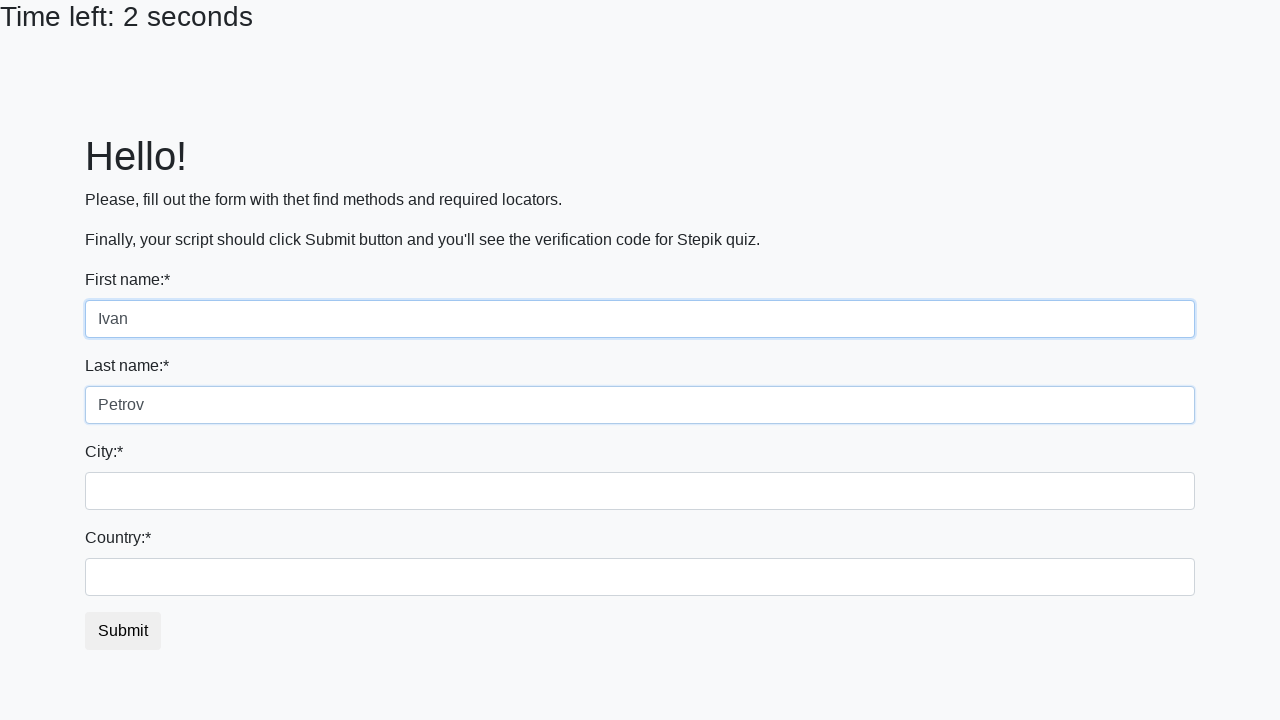

Filled city field with 'Kyiv' on .form-control.city
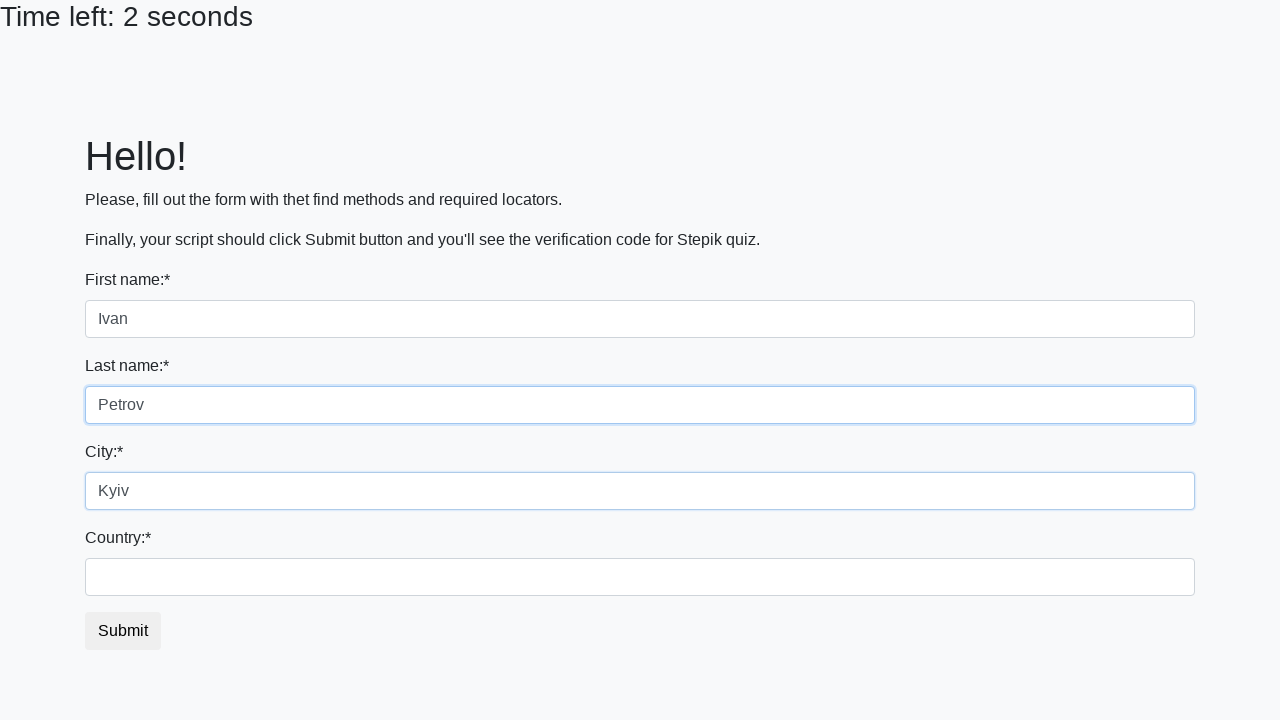

Filled country field with 'Ukraine' on #country
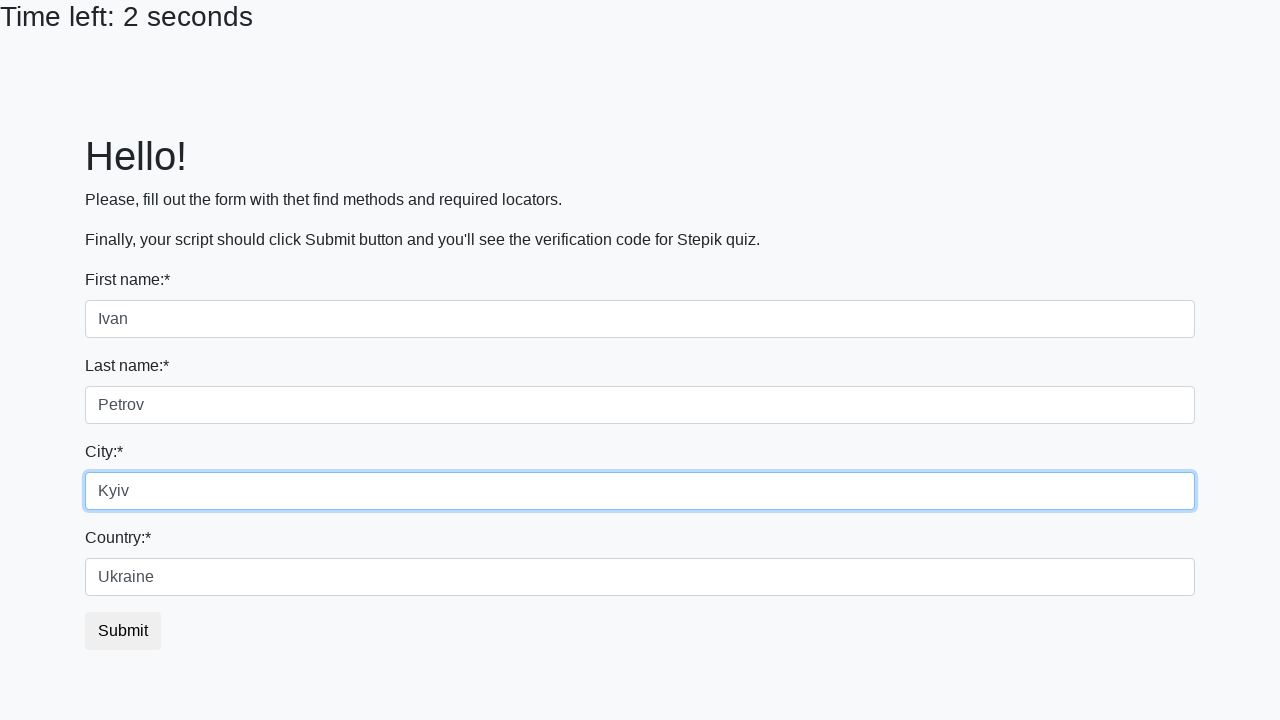

Clicked submit button to complete form submission at (123, 631) on button.btn
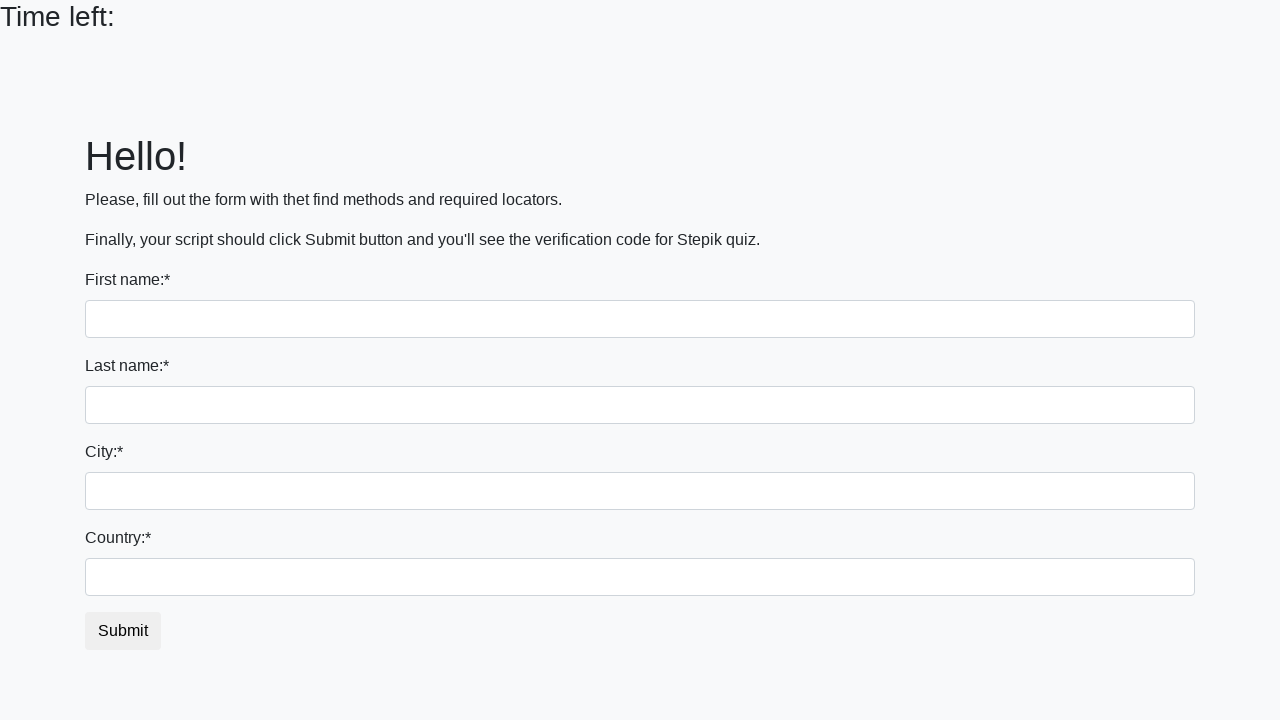

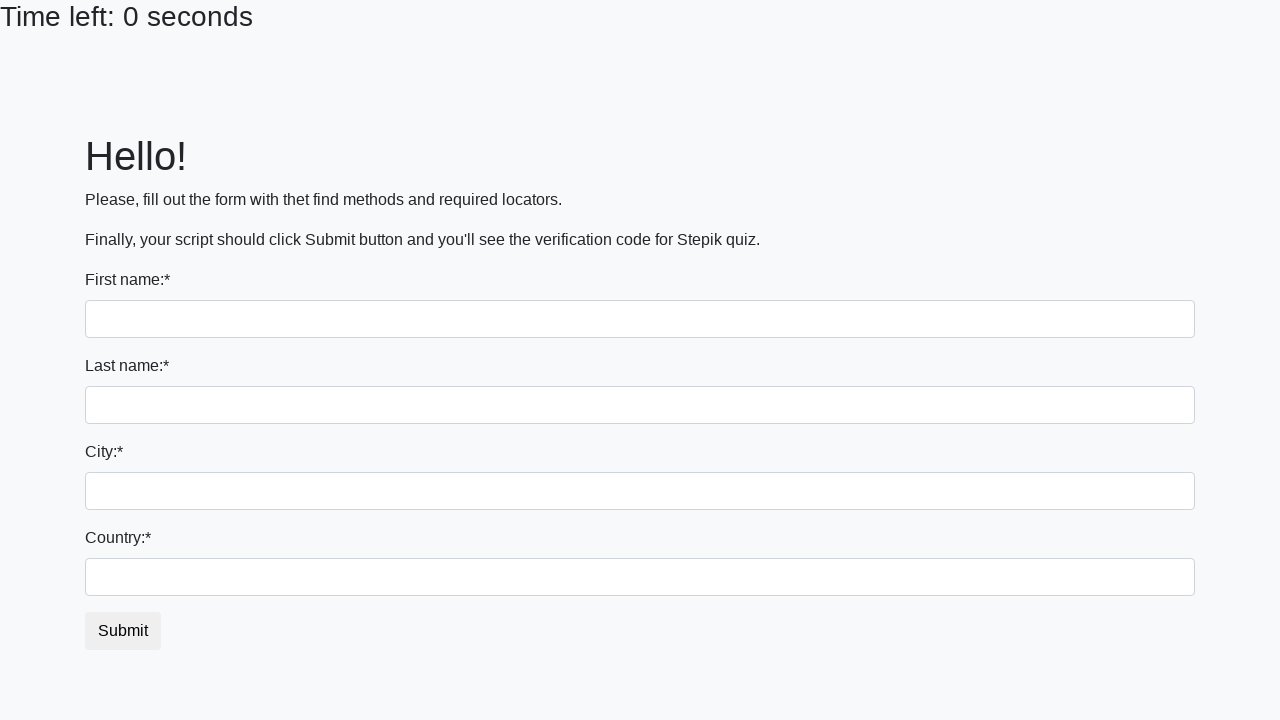